Tests passenger count dropdown by clicking to open it, incrementing adult count 4 times to reach 5 adults, then closing the dropdown.

Starting URL: https://rahulshettyacademy.com/dropdownsPractise/

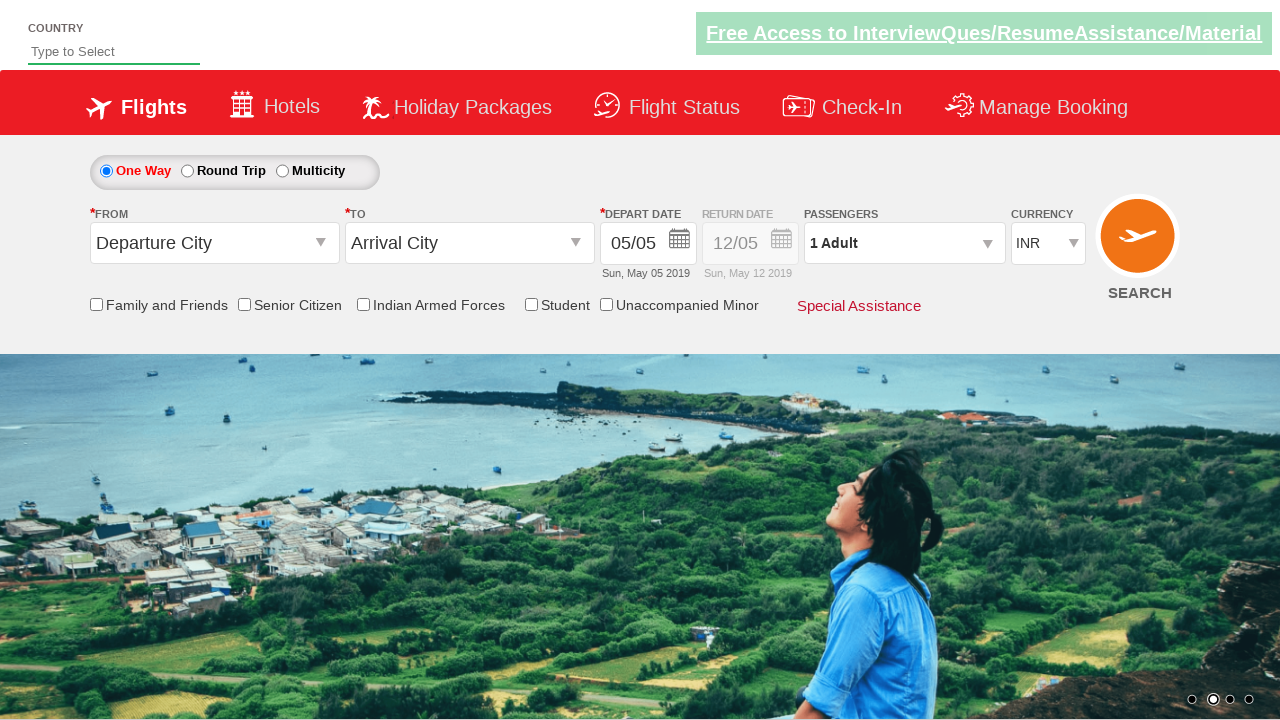

Clicked passenger dropdown to open it at (904, 243) on #divpaxinfo
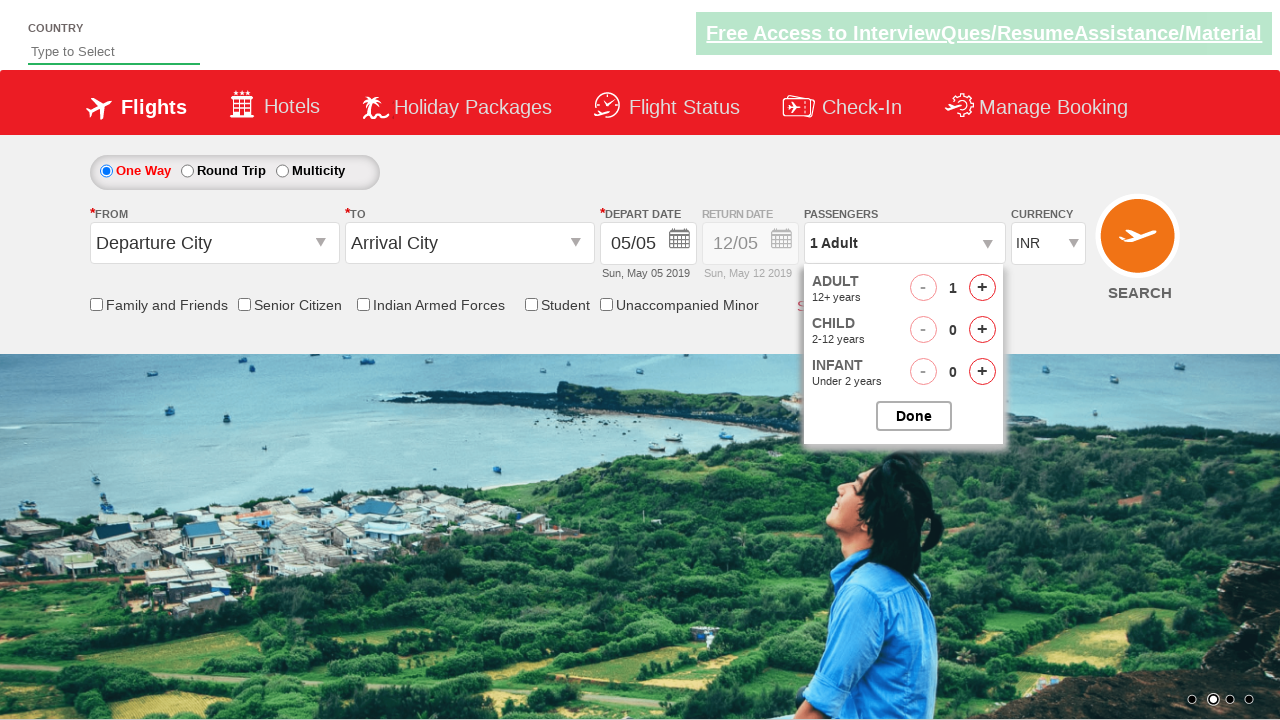

Increment adult button is now visible
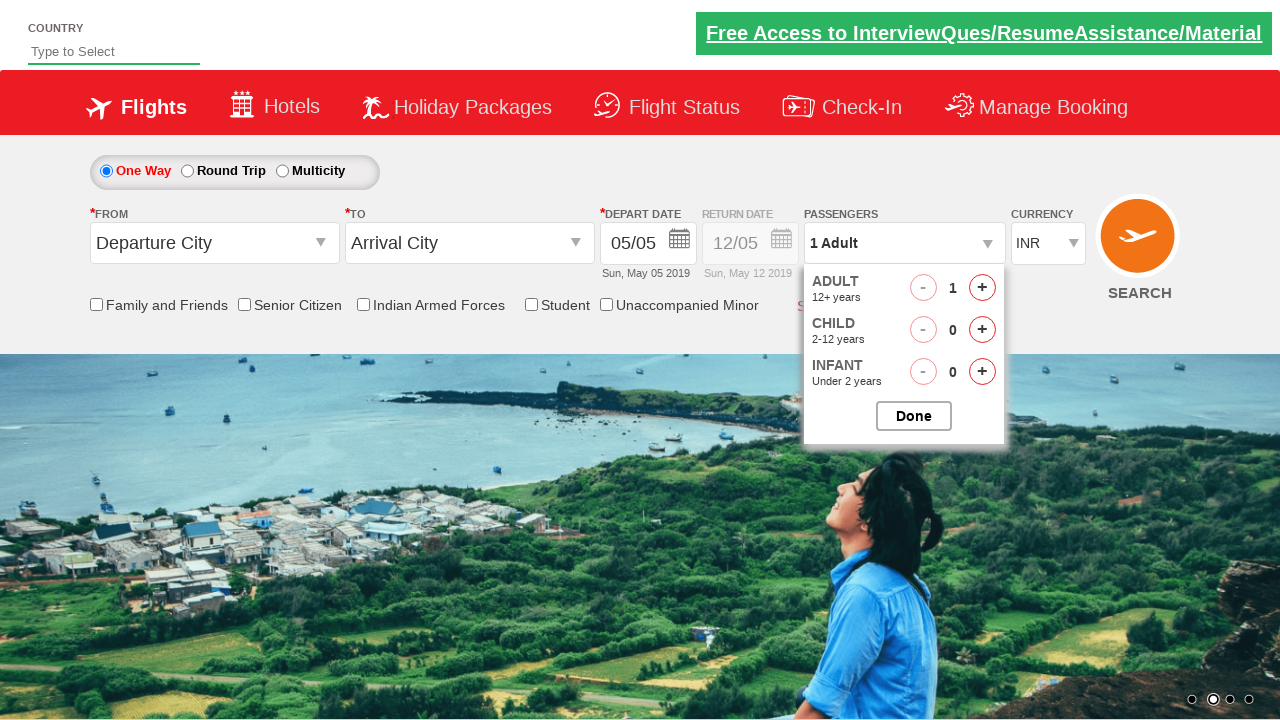

Clicked increment adult button (click 1 of 4) at (982, 288) on #hrefIncAdt
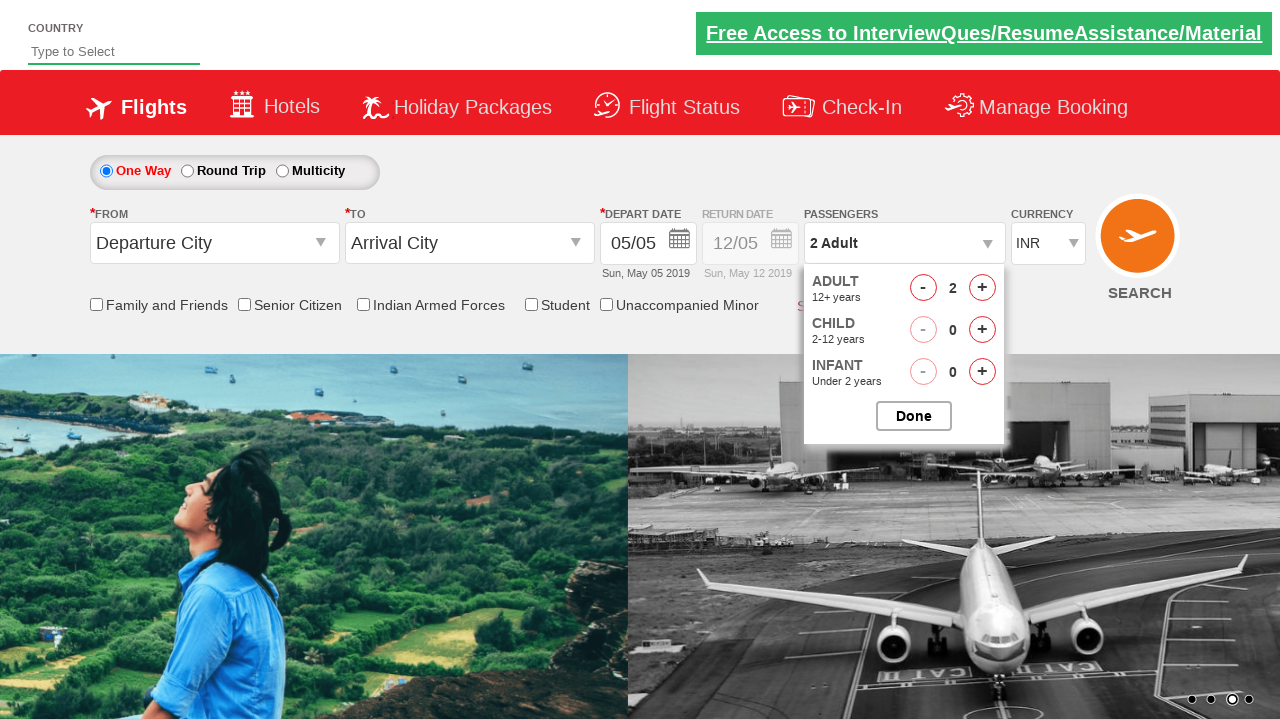

Clicked increment adult button (click 2 of 4) at (982, 288) on #hrefIncAdt
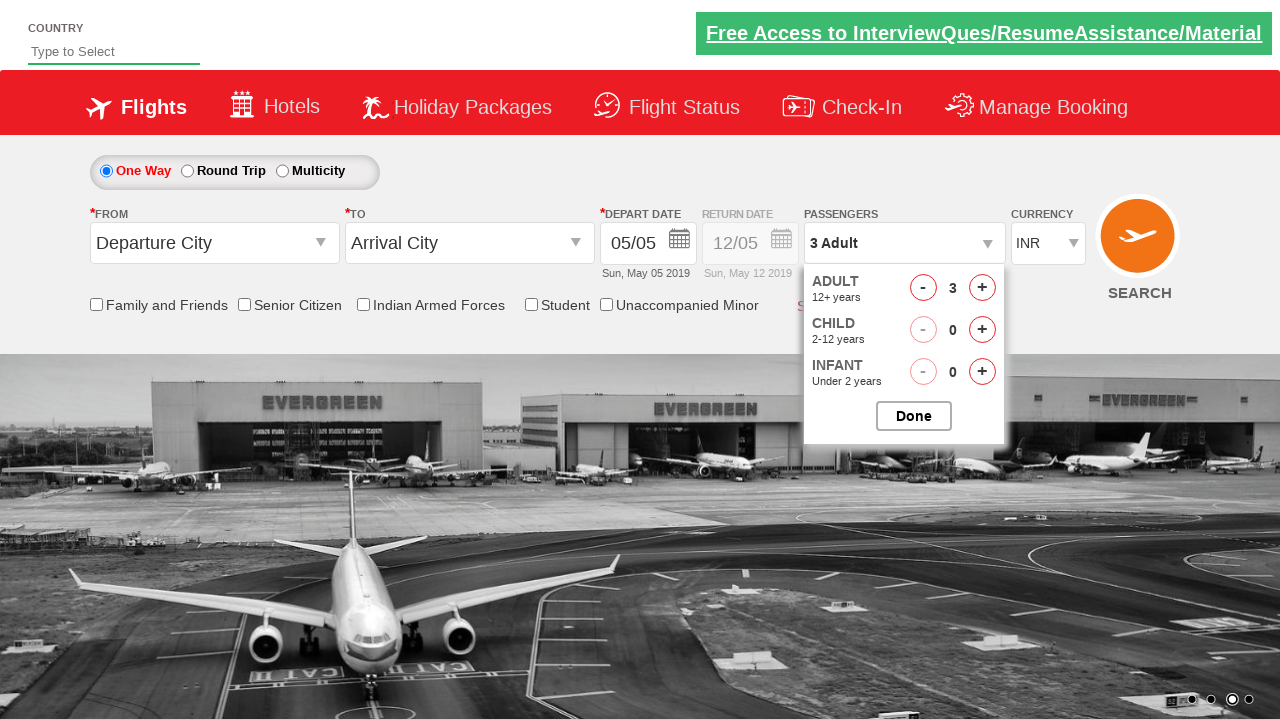

Clicked increment adult button (click 3 of 4) at (982, 288) on #hrefIncAdt
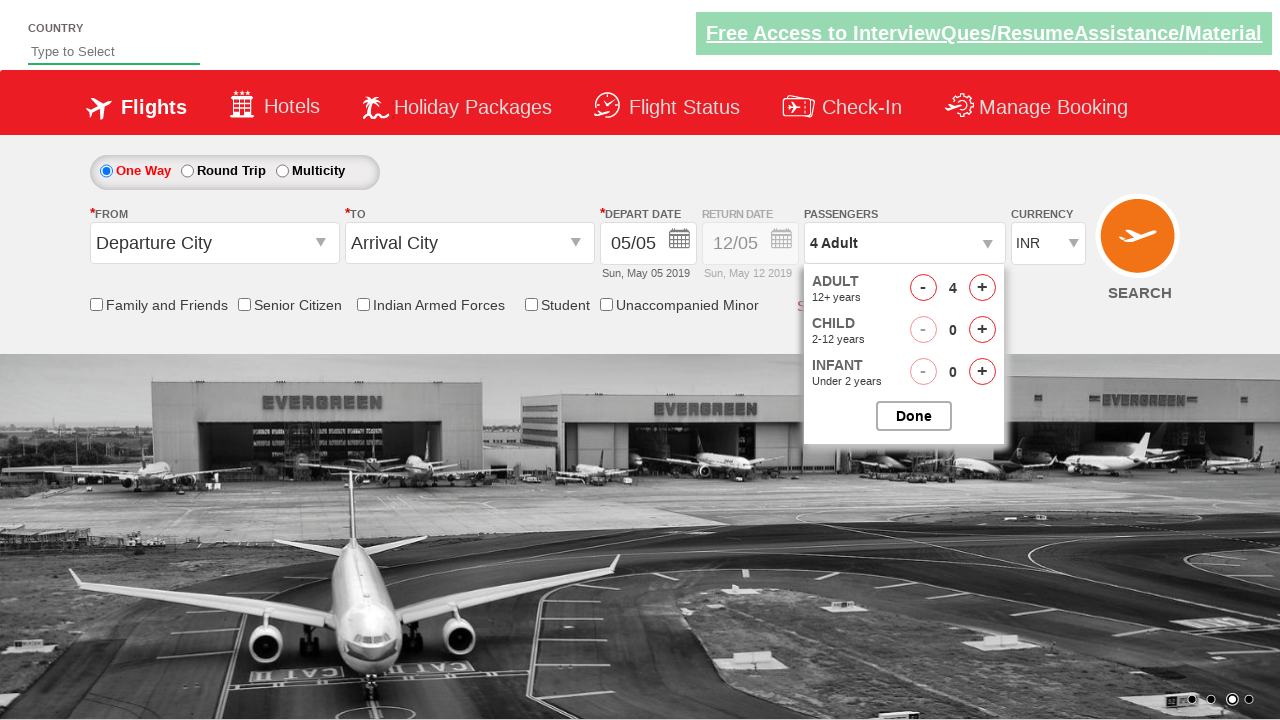

Clicked increment adult button (click 4 of 4) at (982, 288) on #hrefIncAdt
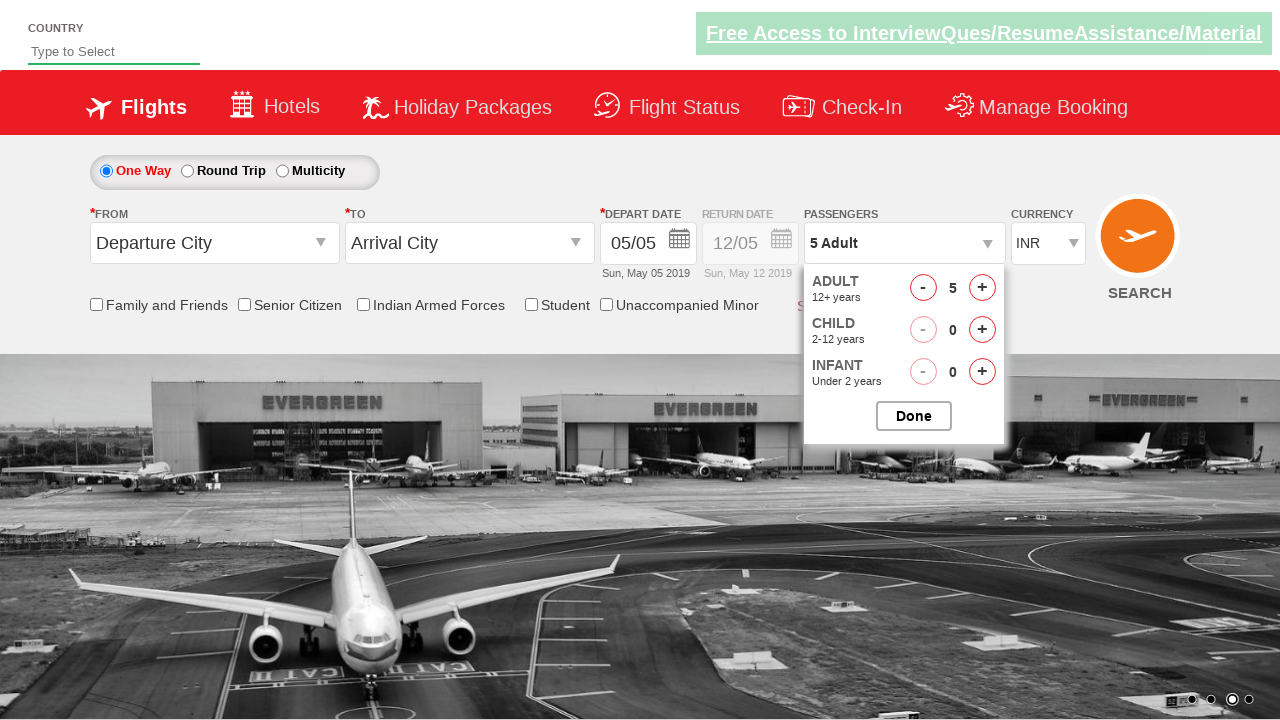

Clicked to close the passenger dropdown at (914, 416) on #btnclosepaxoption
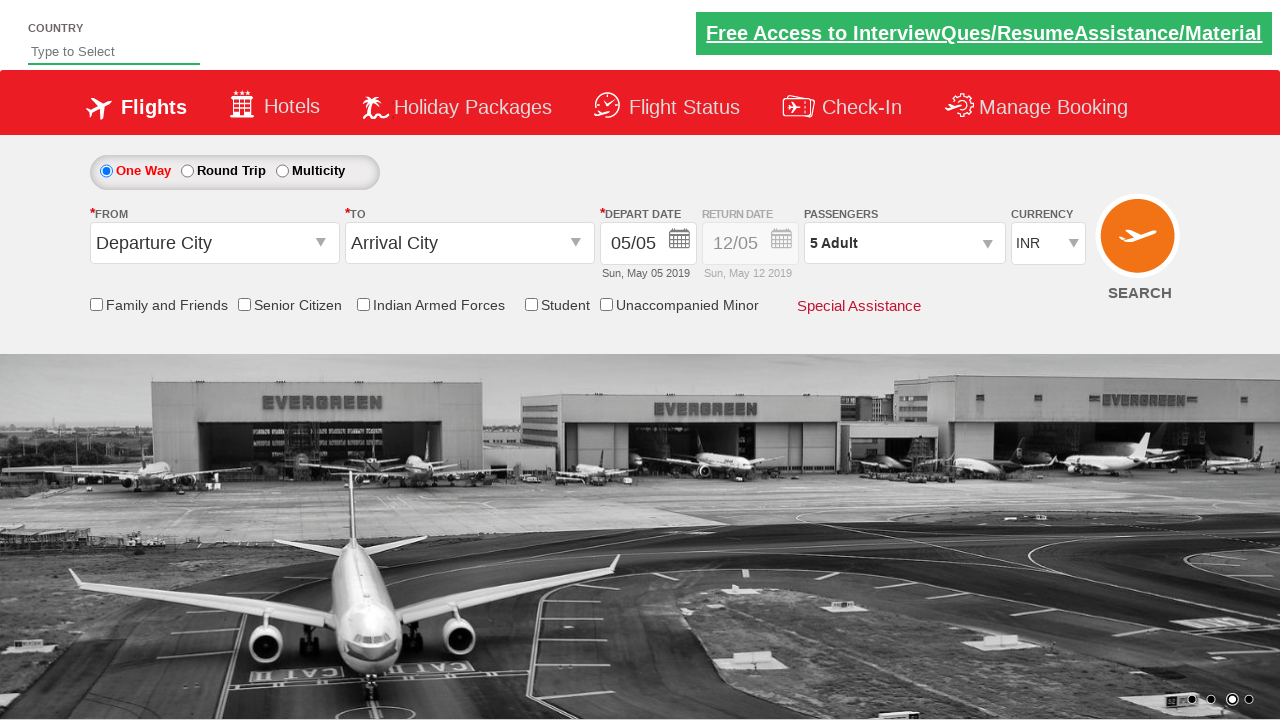

Verified that passenger count shows '5 Adult'
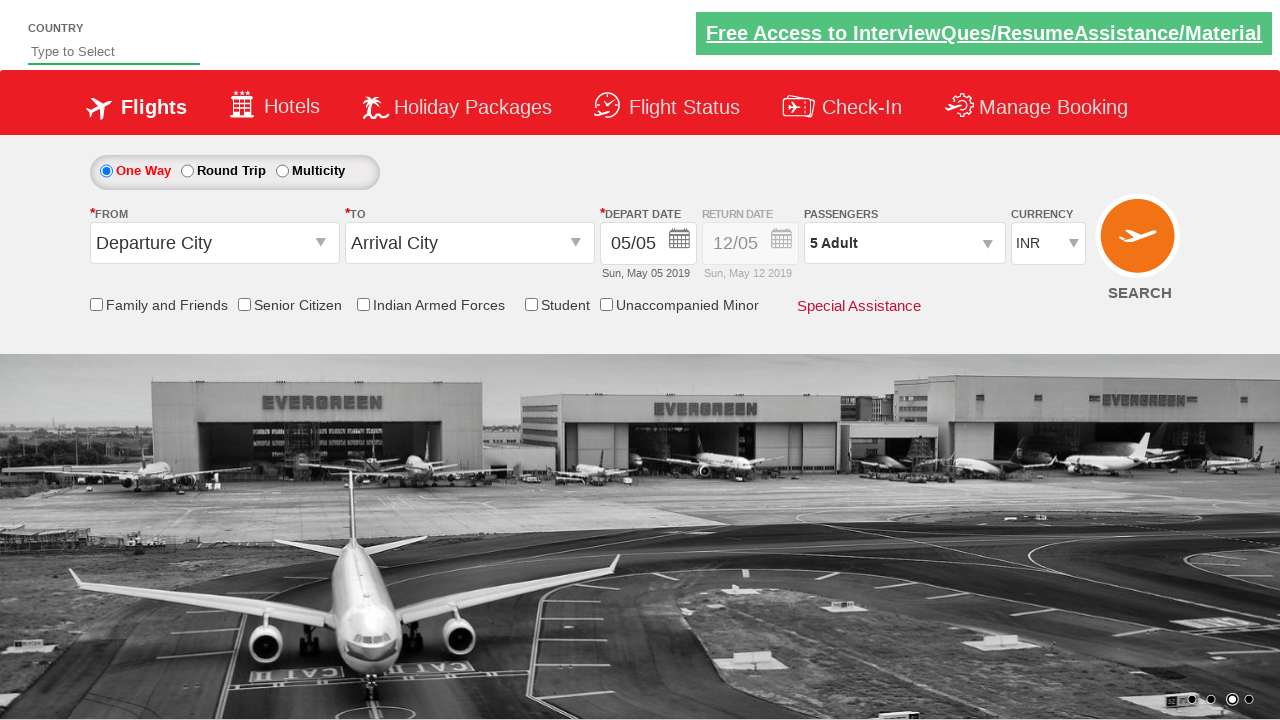

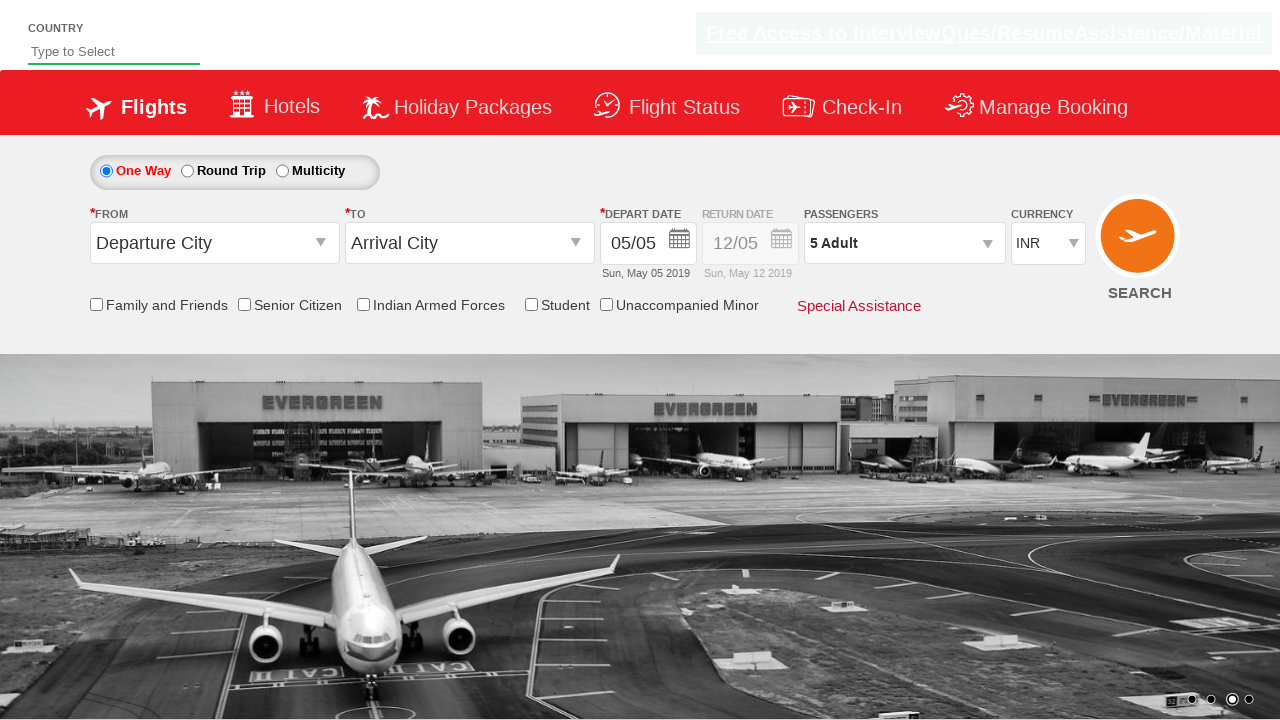